Opens the OrangeHRM demo website and maximizes the browser window

Starting URL: https://opensource-demo.orangehrmlive.com/

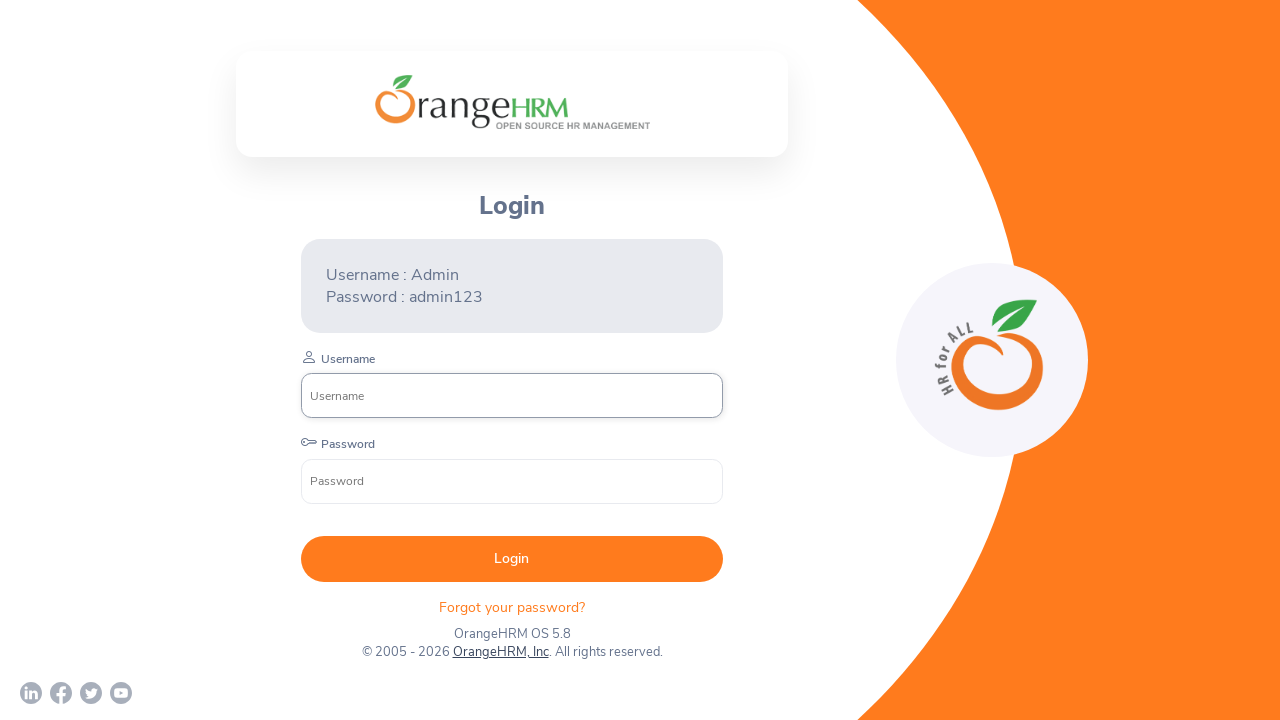

Set viewport size to 1920x1080 to maximize browser window
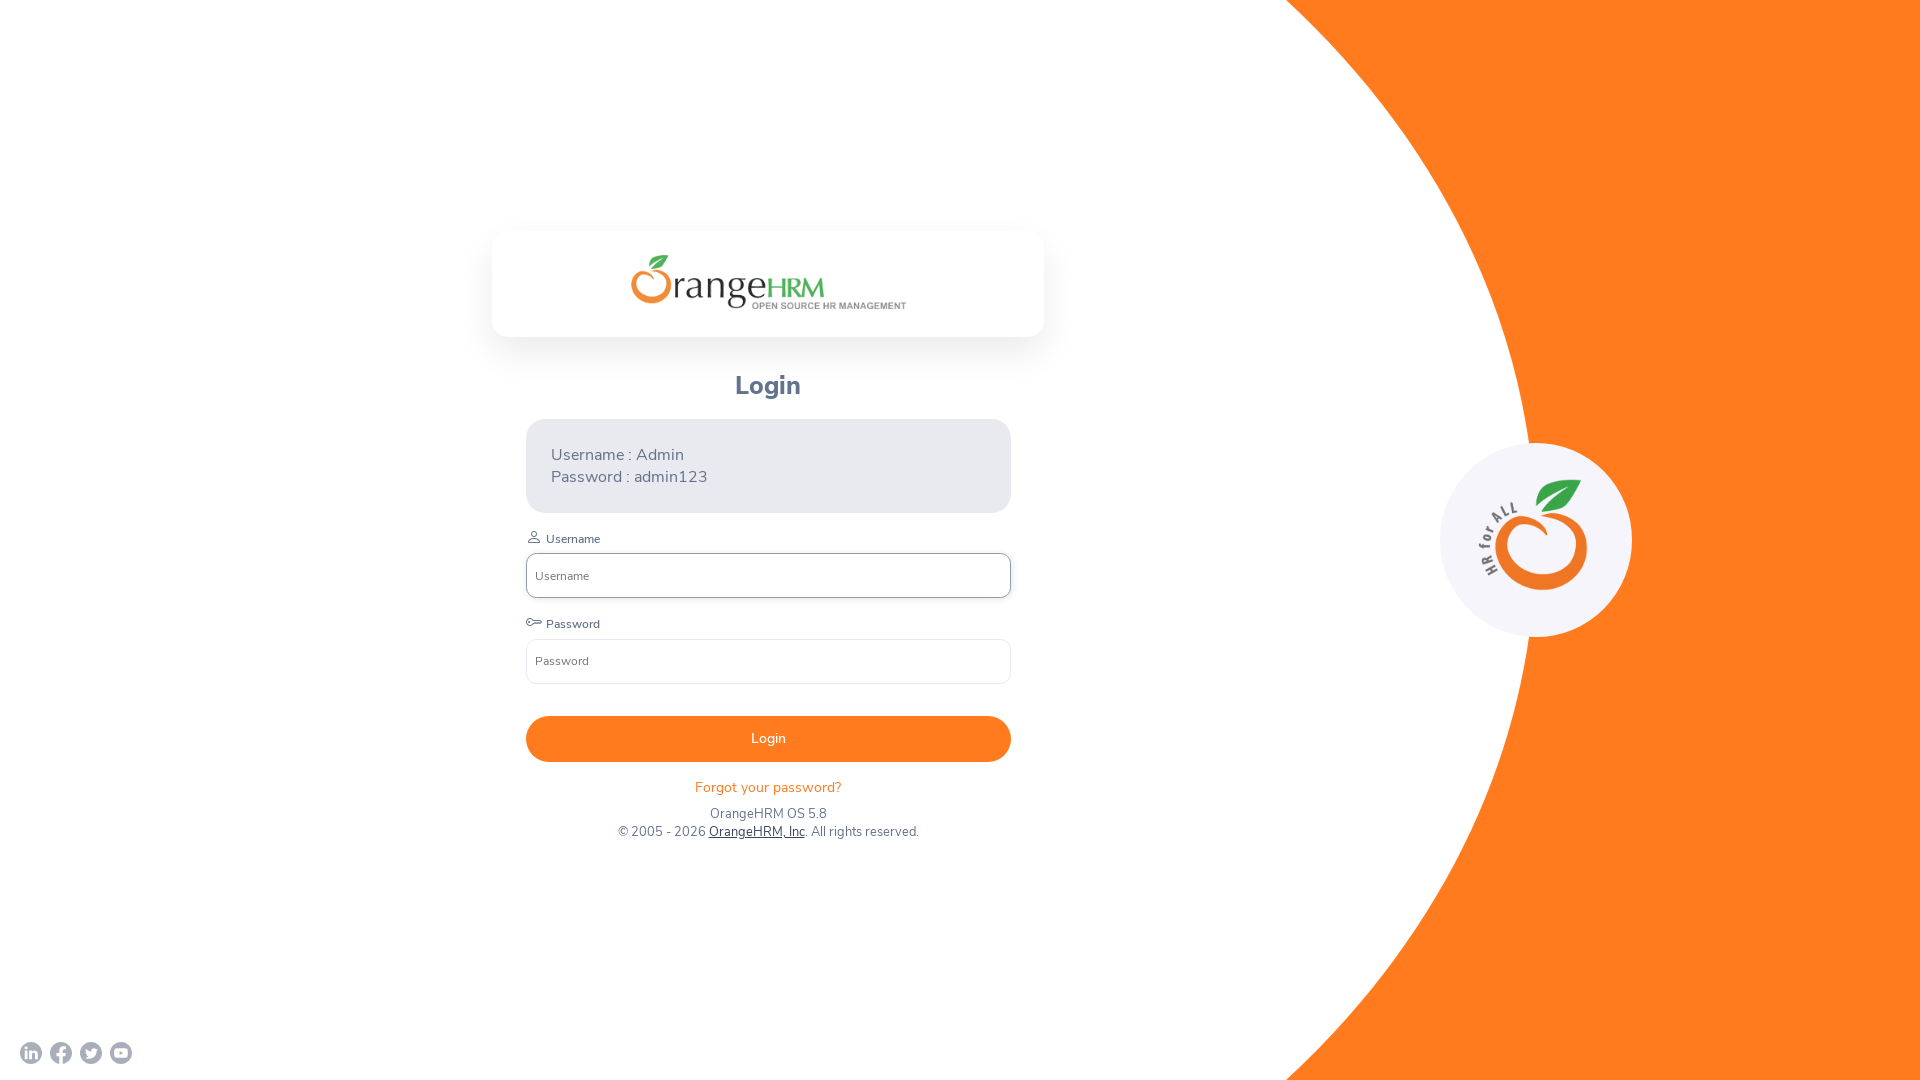

OrangeHRM demo website page loaded (domcontentloaded)
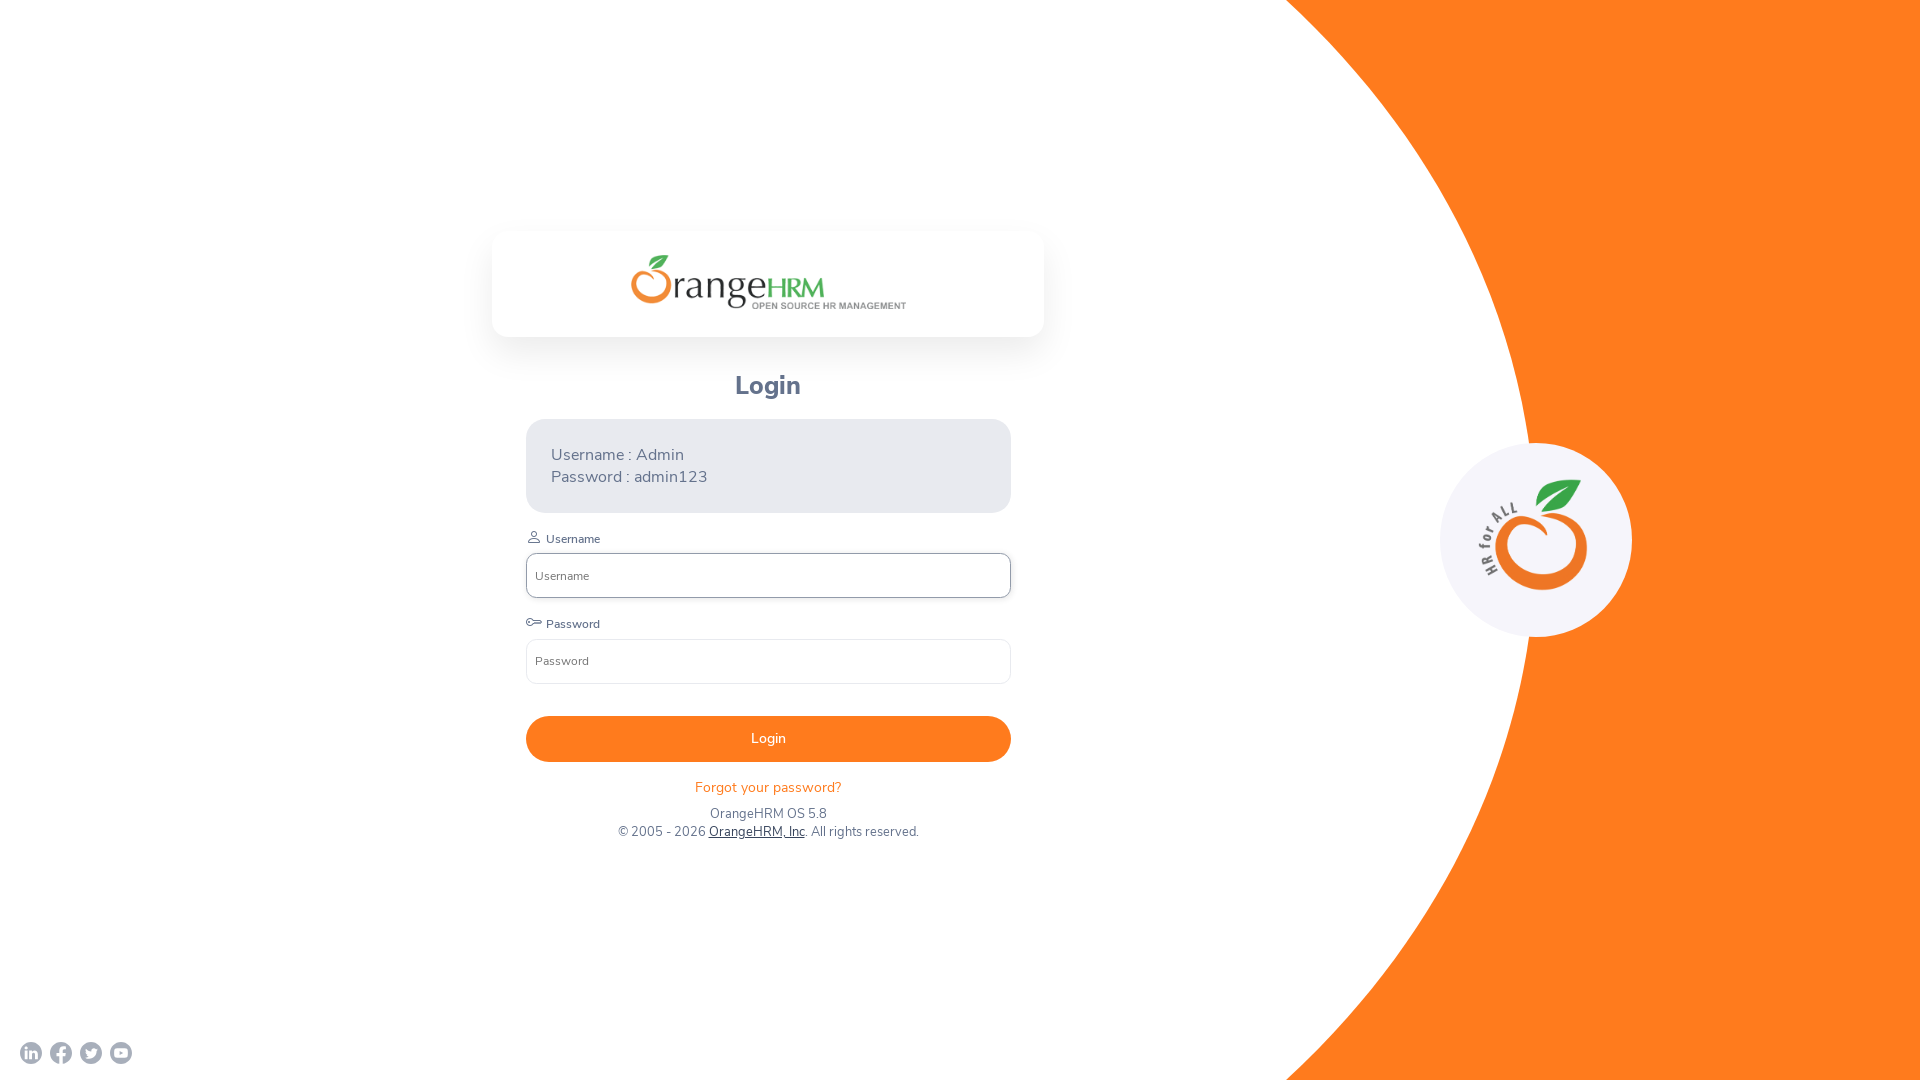

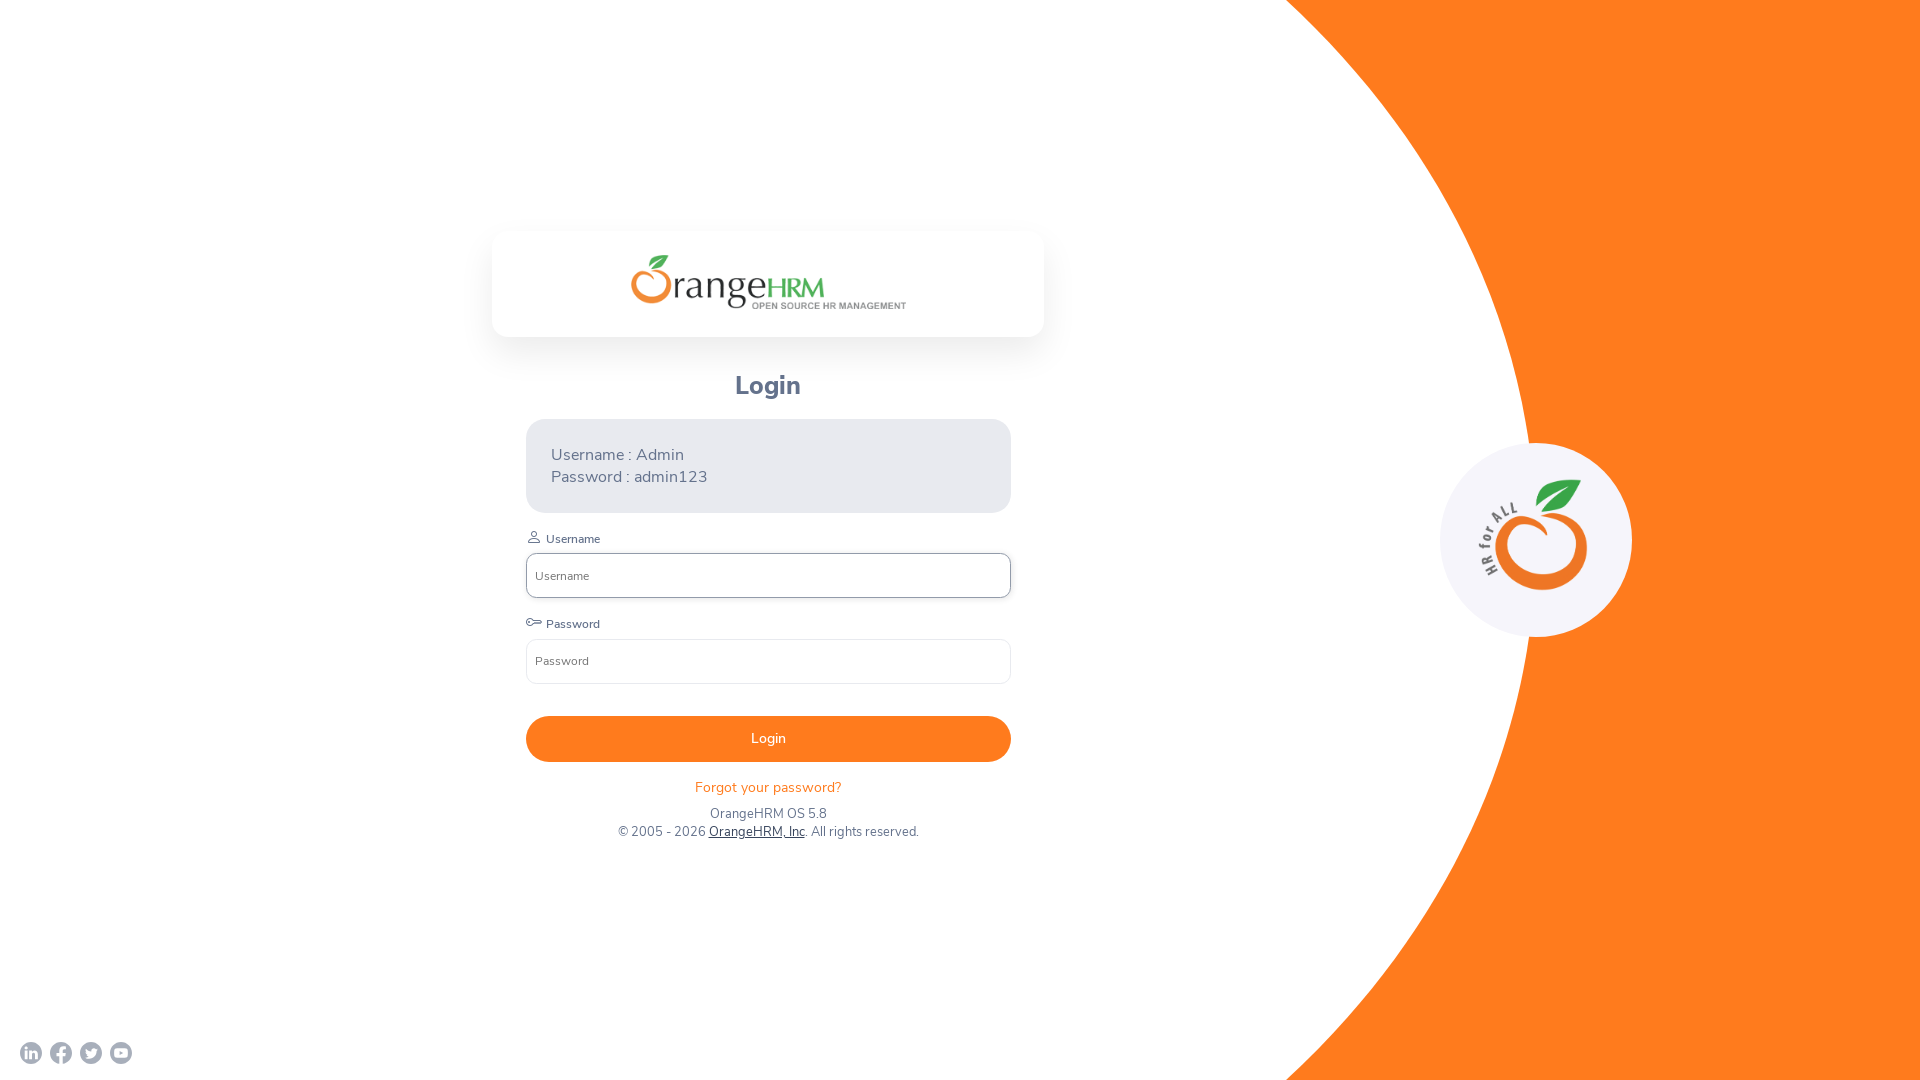